Tests web table functionality by adding a new record with personal information and then editing the email field of that record.

Starting URL: https://demoqa.com/webtables

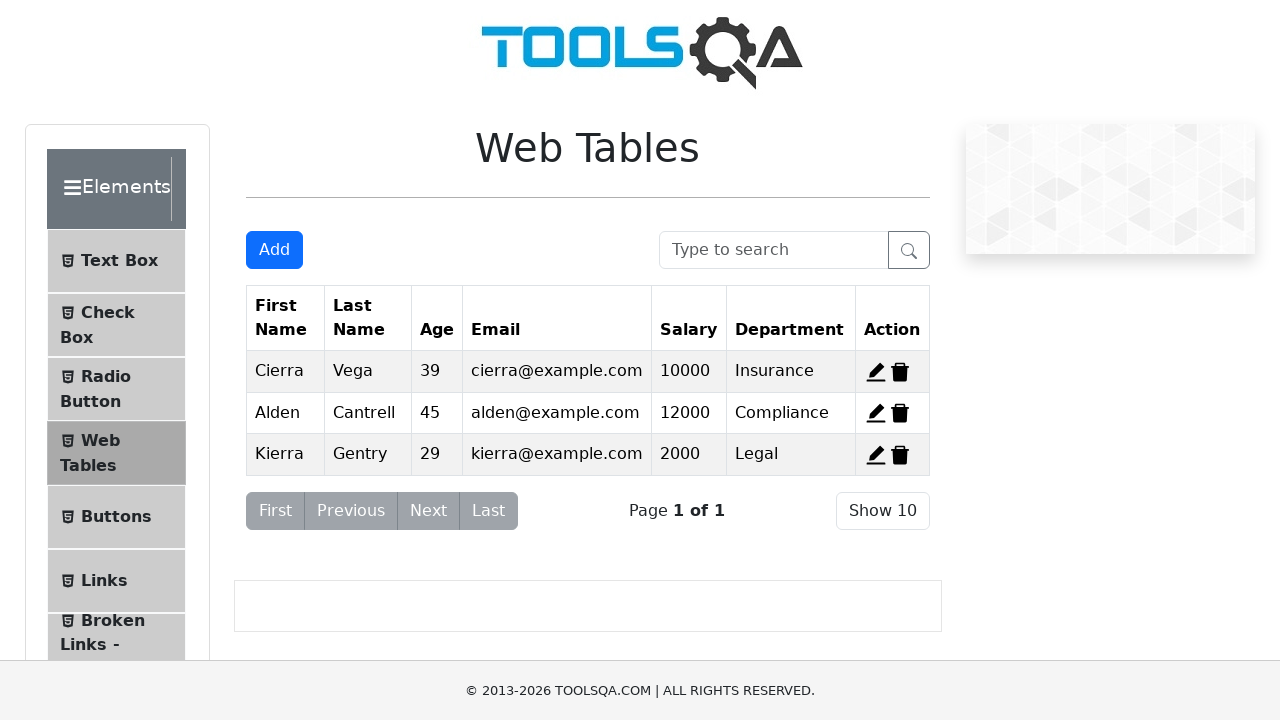

Clicked Add button to open the registration form at (274, 250) on button#addNewRecordButton
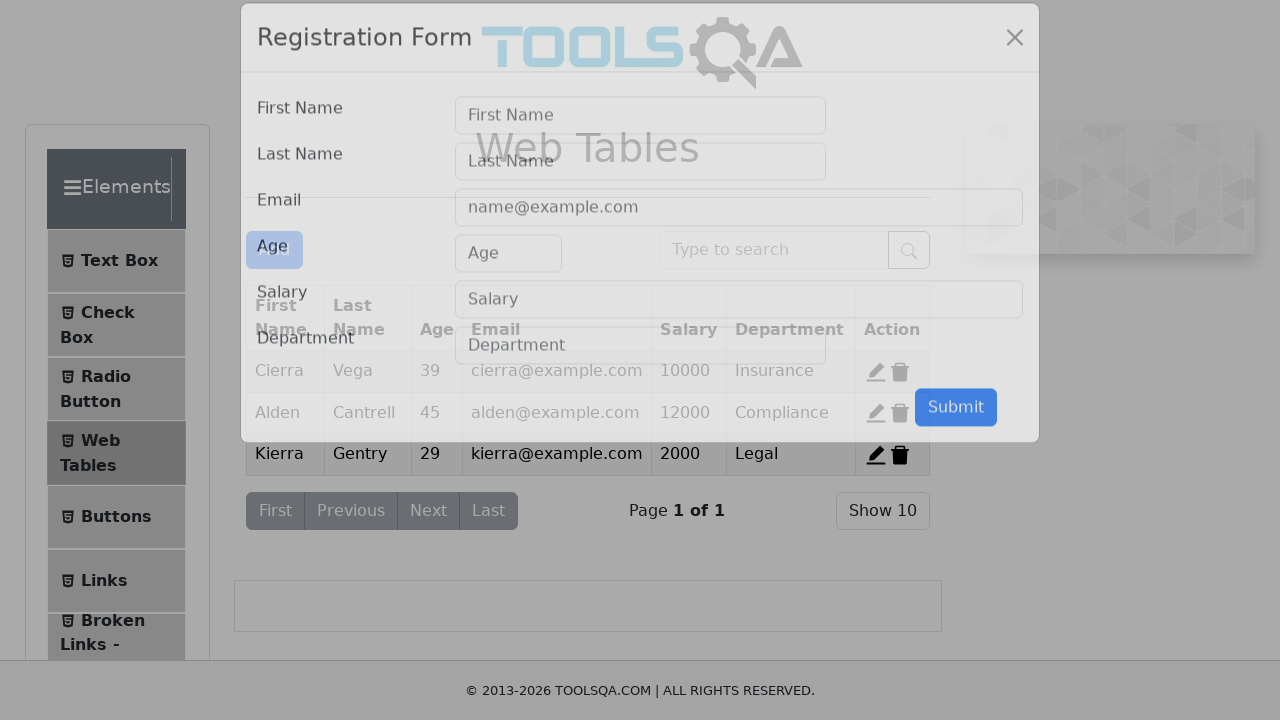

Filled firstName field with 'Murat' on input#firstName
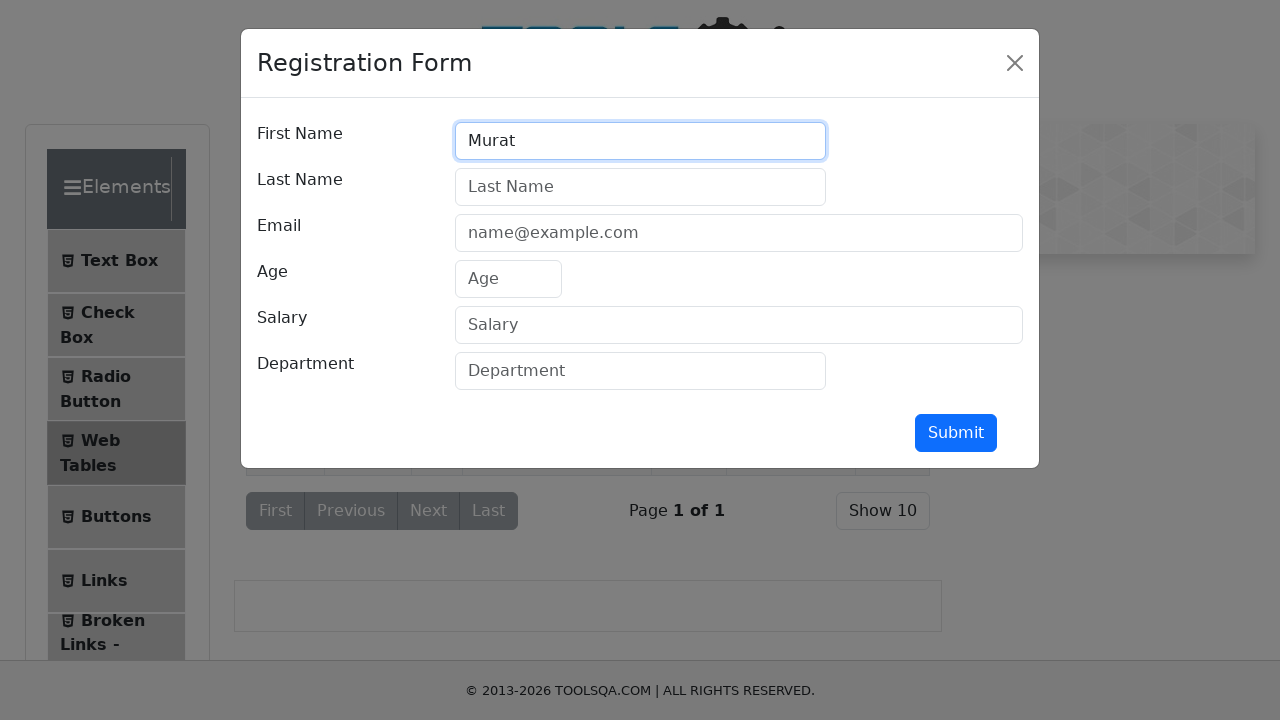

Filled lastName field with 'Bilim' on input#lastName
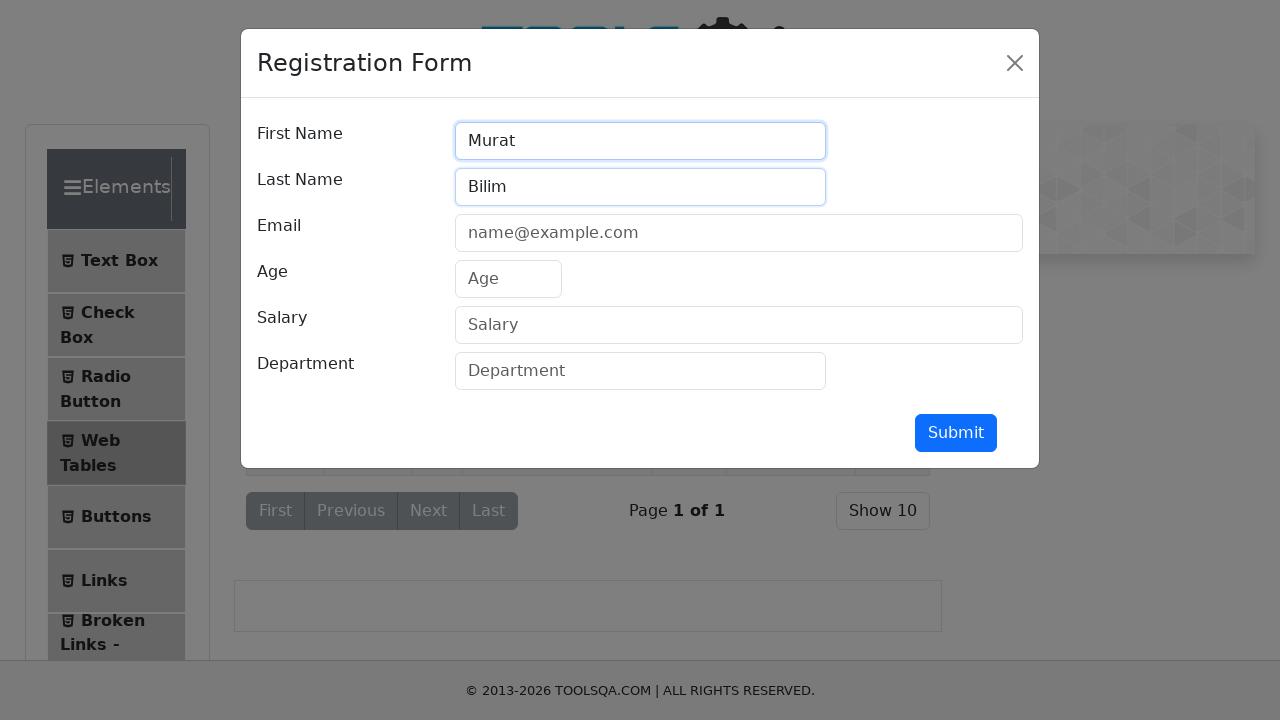

Filled userEmail field with 'muratbilim@msn.com' on input#userEmail
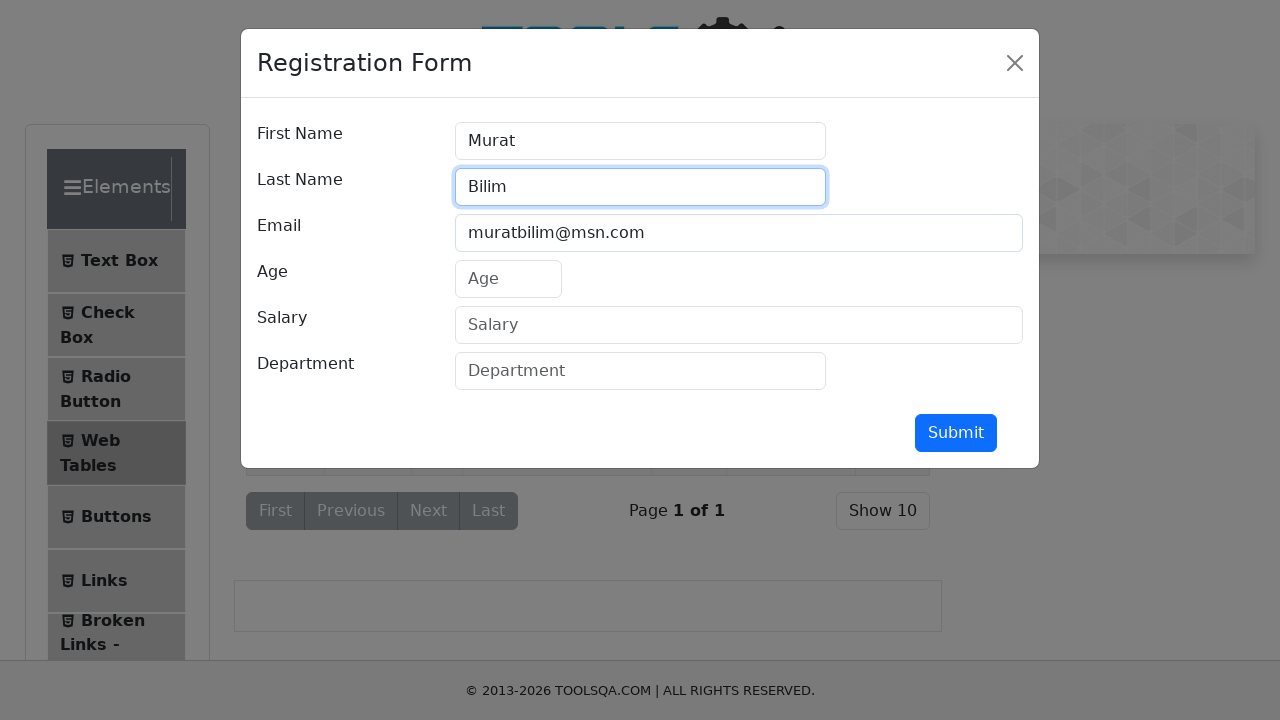

Filled age field with '36' on input#age
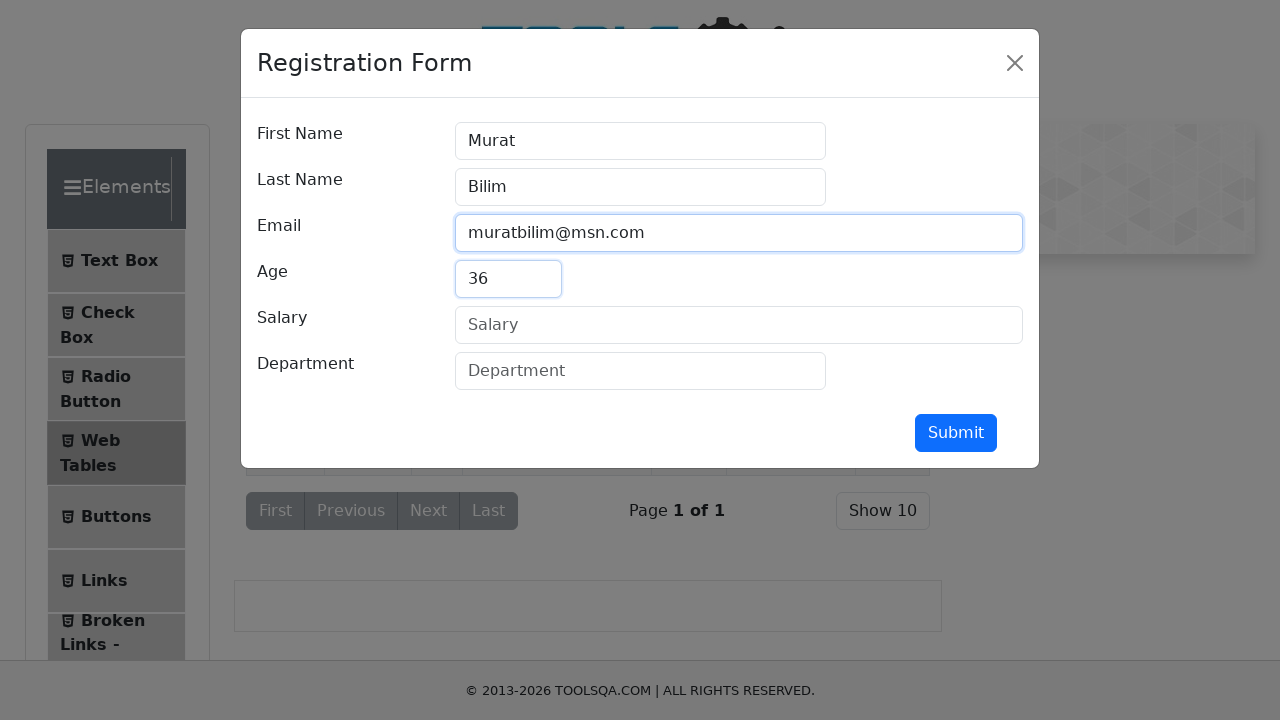

Filled salary field with '35000' on input#salary
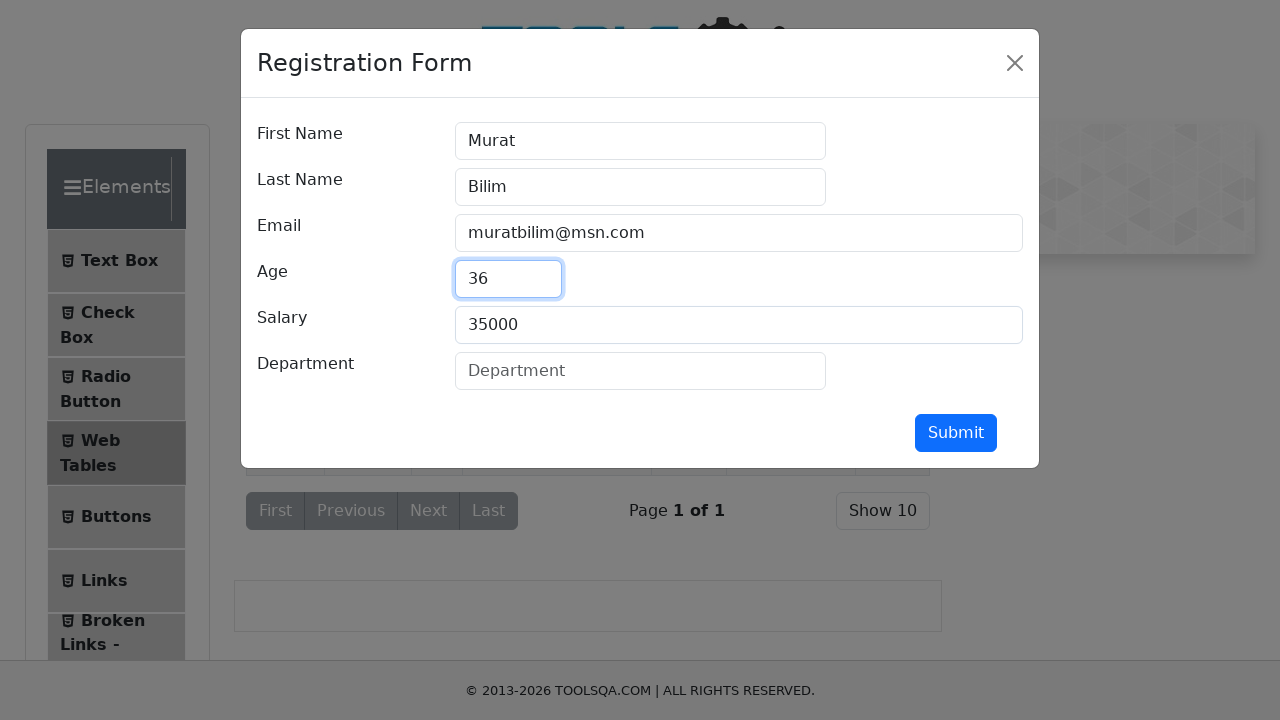

Filled department field with 'IT Uzmanı' on input#department
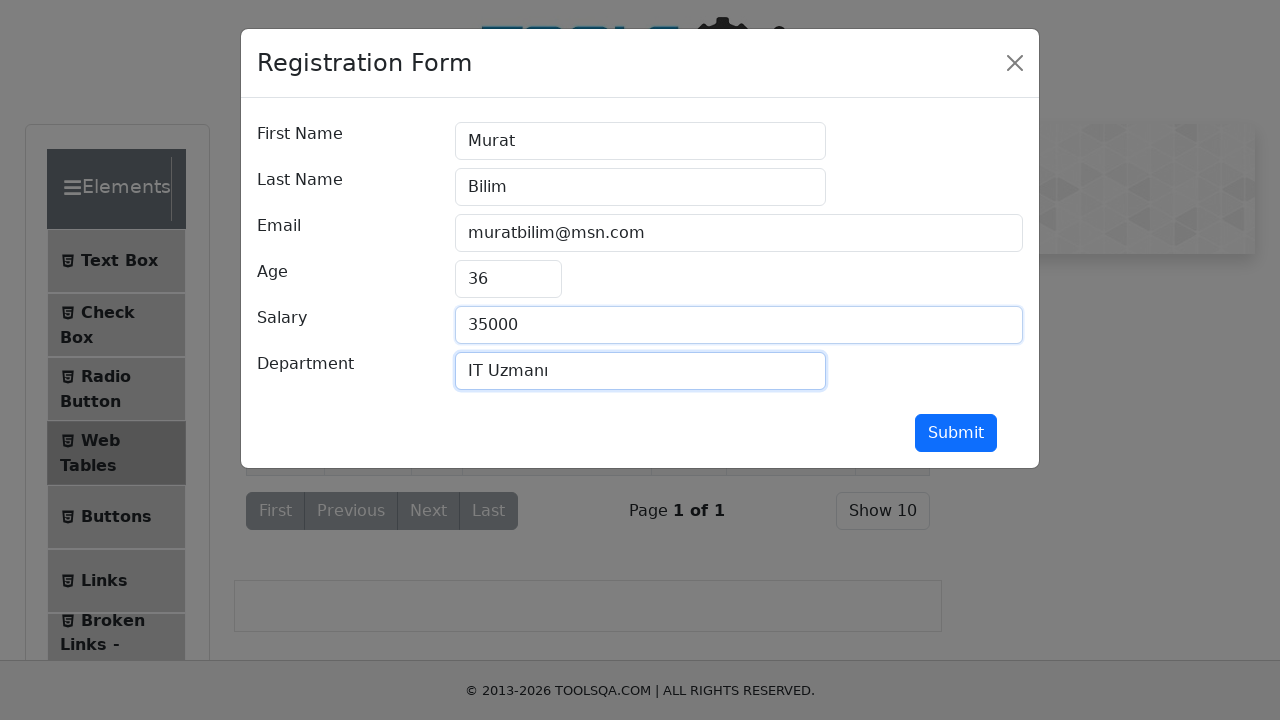

Clicked submit button to create new record at (956, 433) on button#submit
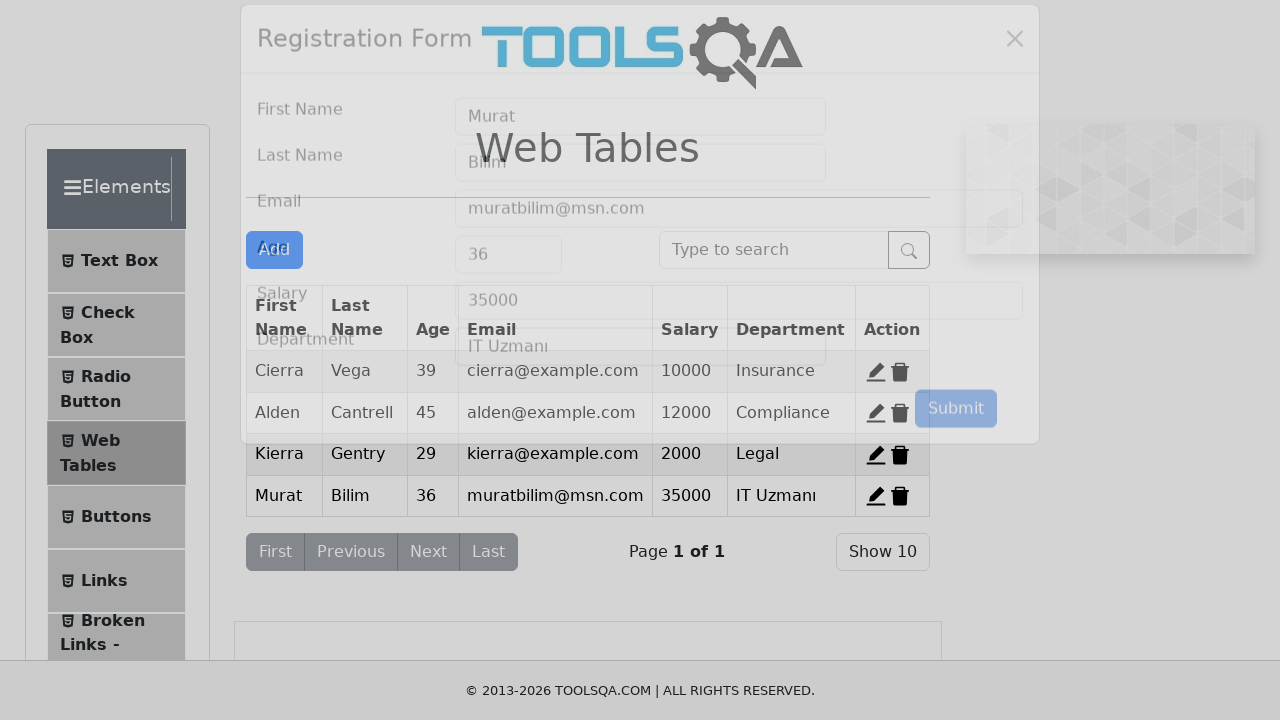

Clicked edit button for record-4 at (876, 496) on span#edit-record-4
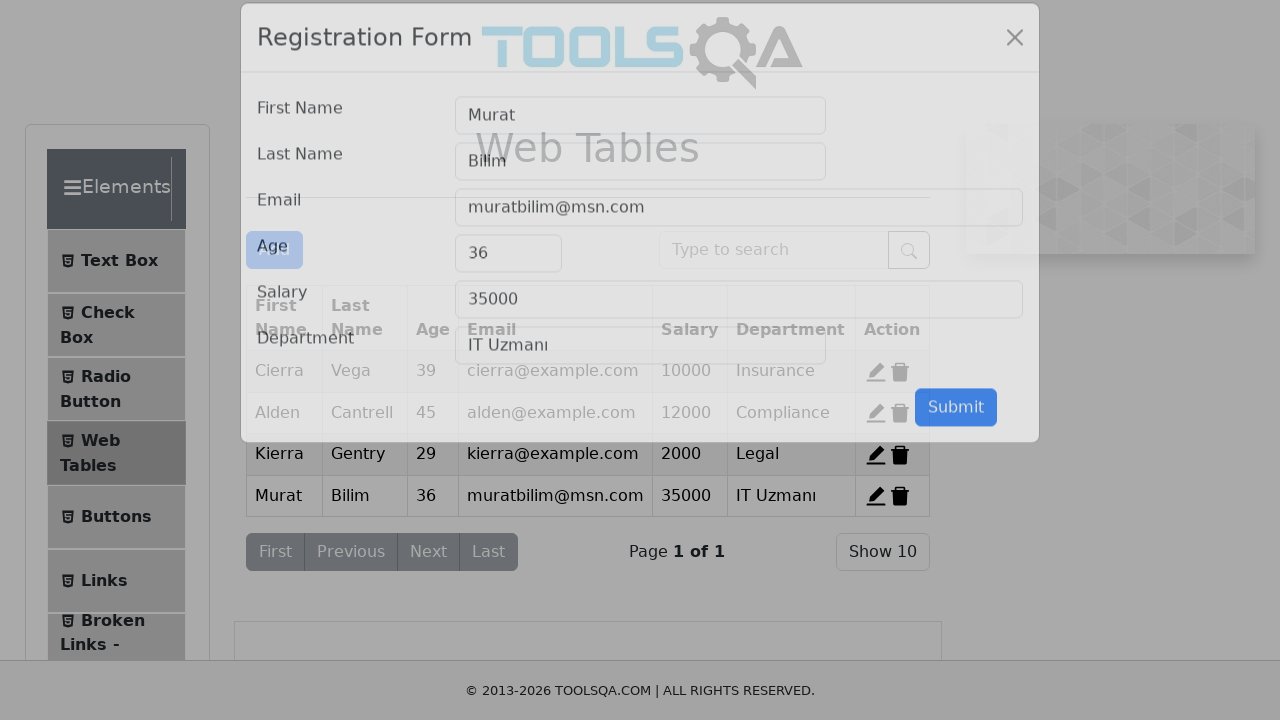

Updated userEmail field to 'bilim.murat@gmail.com' on input#userEmail
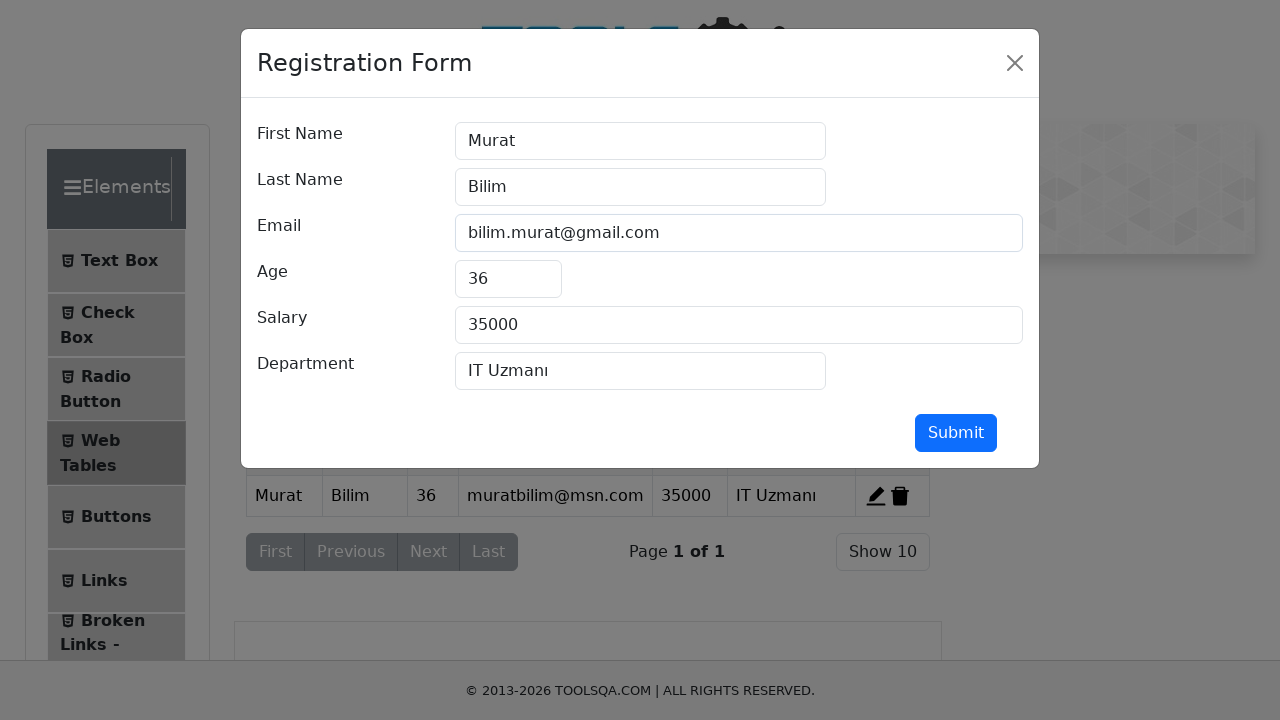

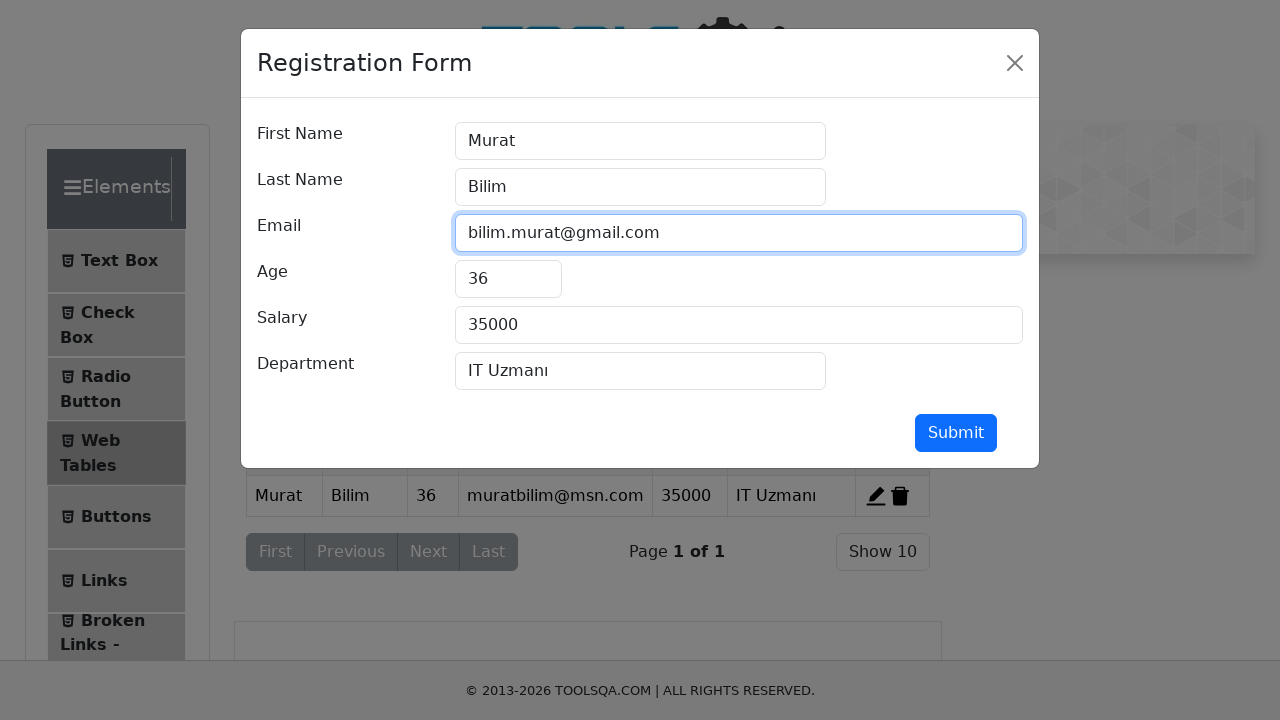